Sets up an API route mock for SMS endpoint returning server error (500) and navigates to books page

Starting URL: https://demoqa.com/books

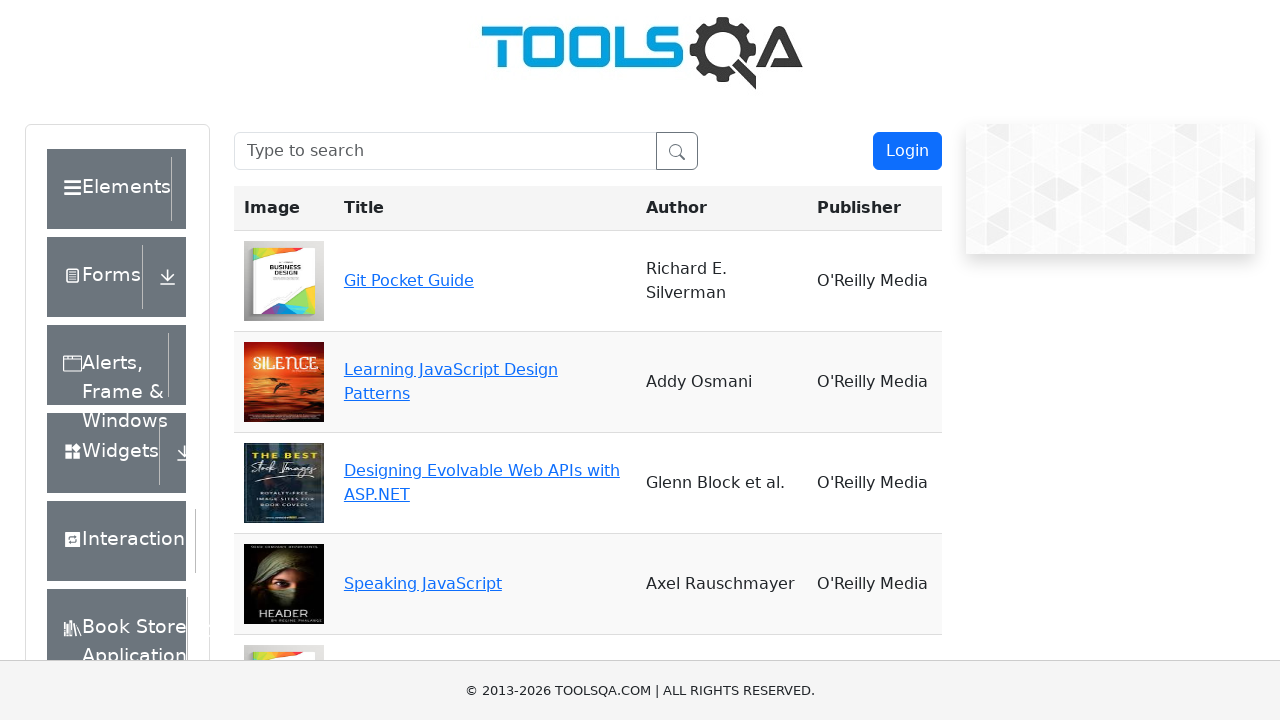

Set up API route mock for SMS endpoint returning 500 server error
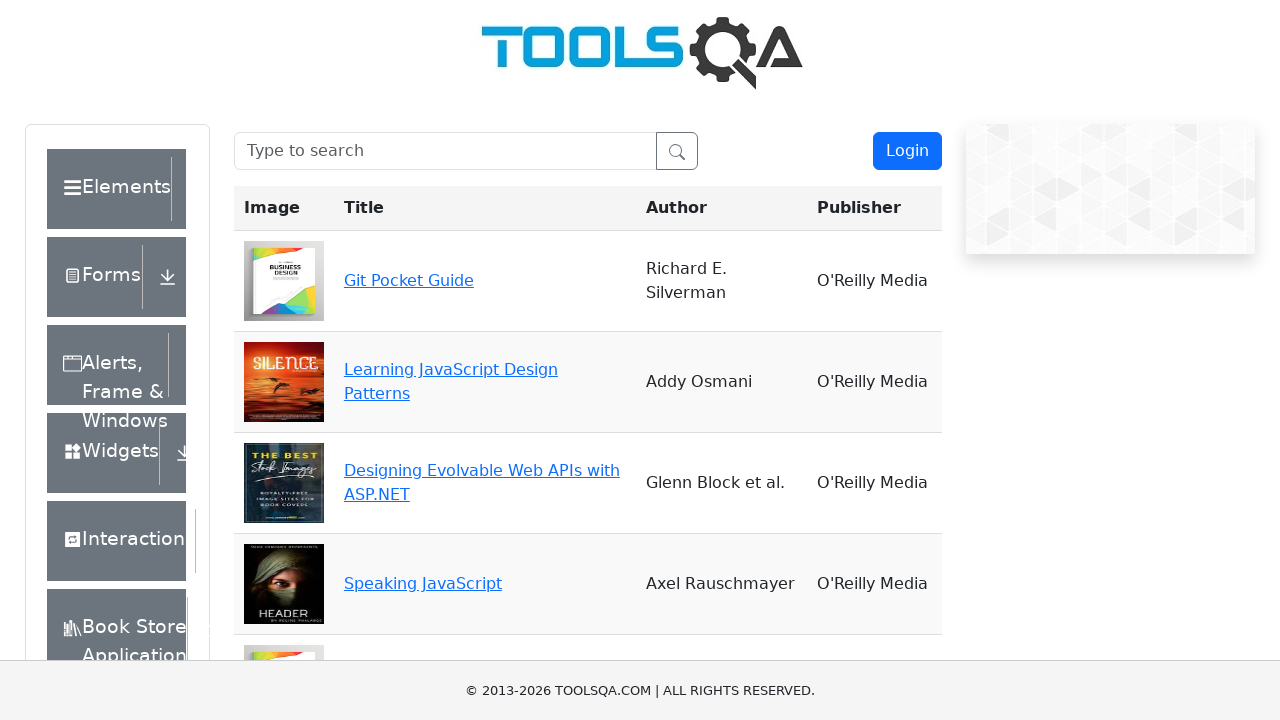

Navigated to books page
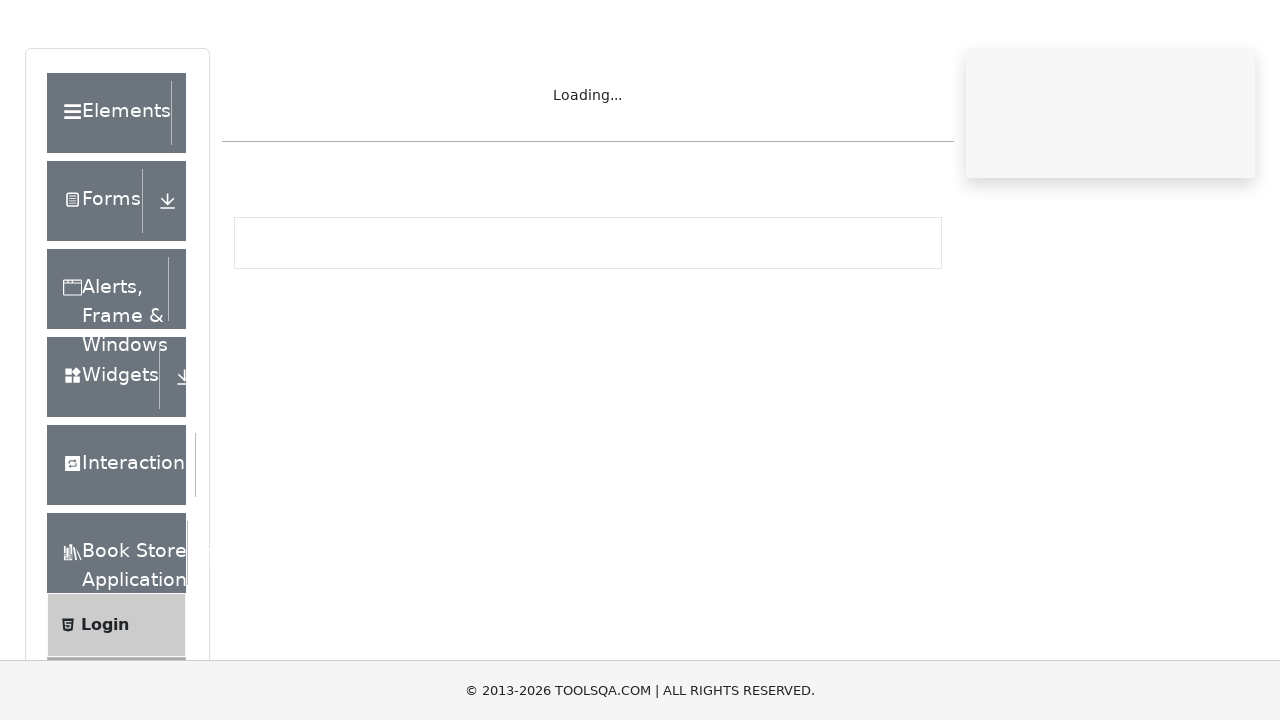

Page loaded and network idle state reached
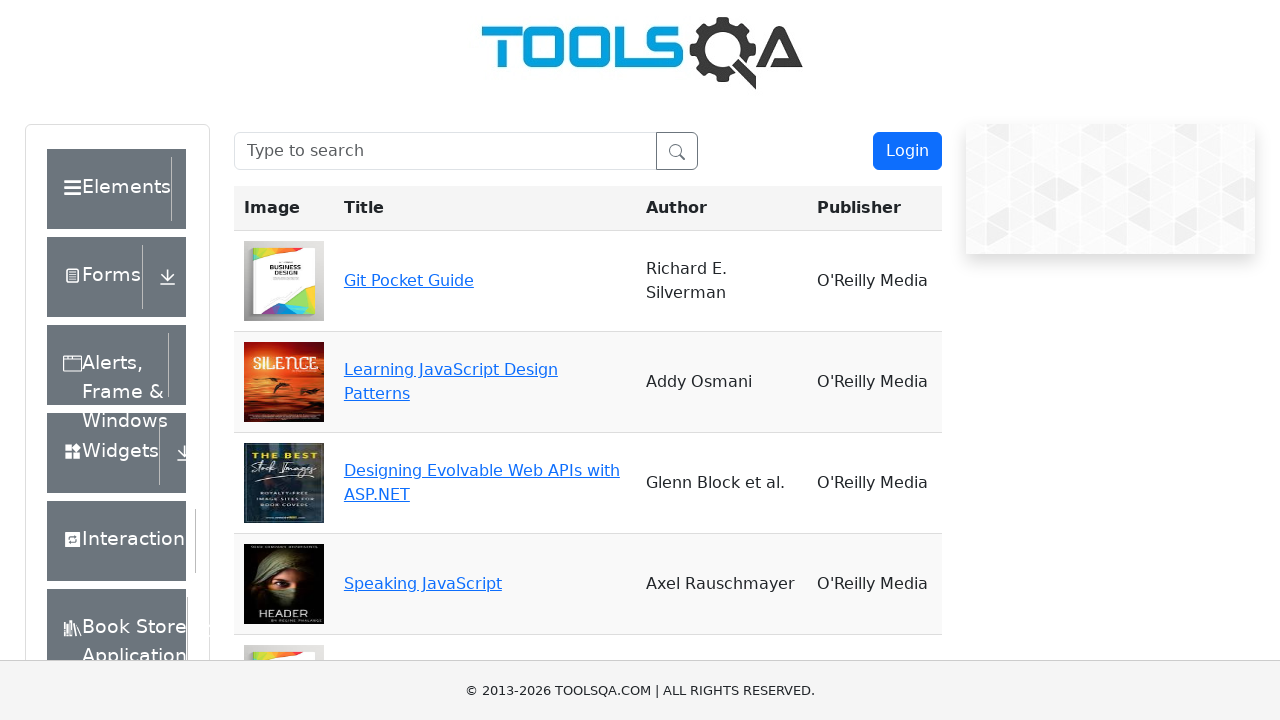

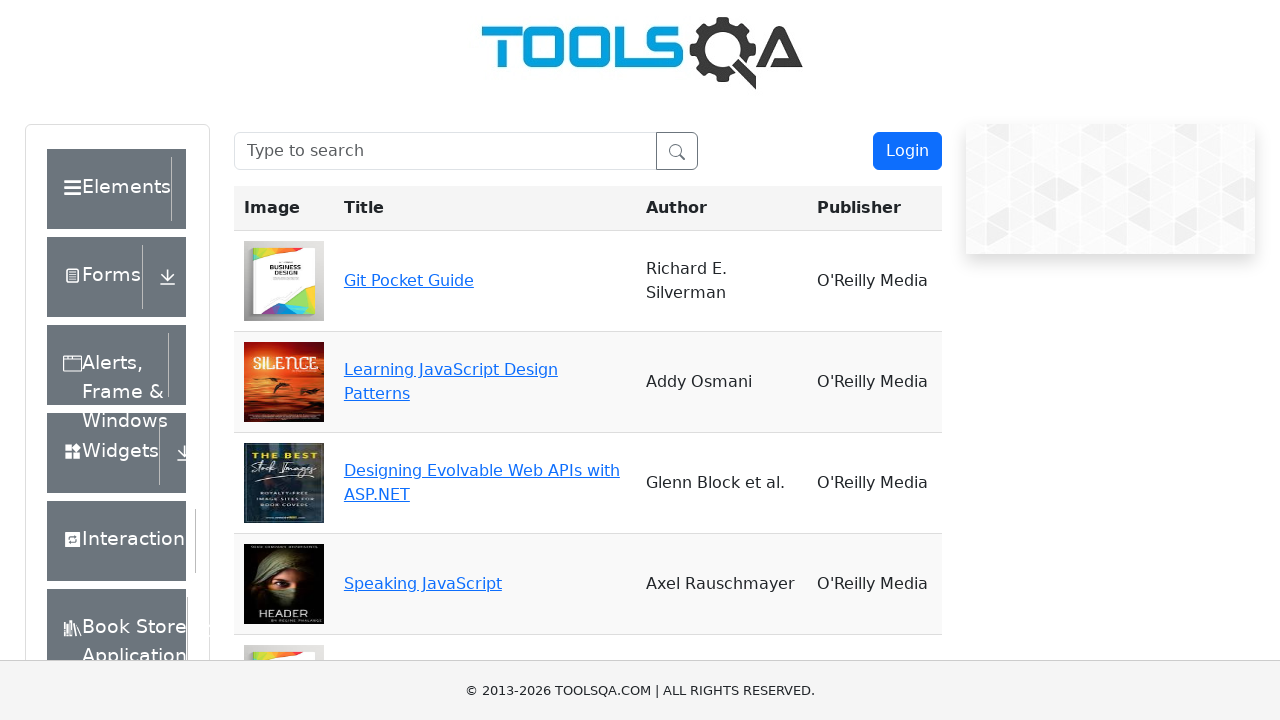